Tests navigation through the shop sections by clicking on Bottoms, Tops, and All links, verifying each navigation leads to the correct URL.

Starting URL: https://www.qualitystream-practice.com/

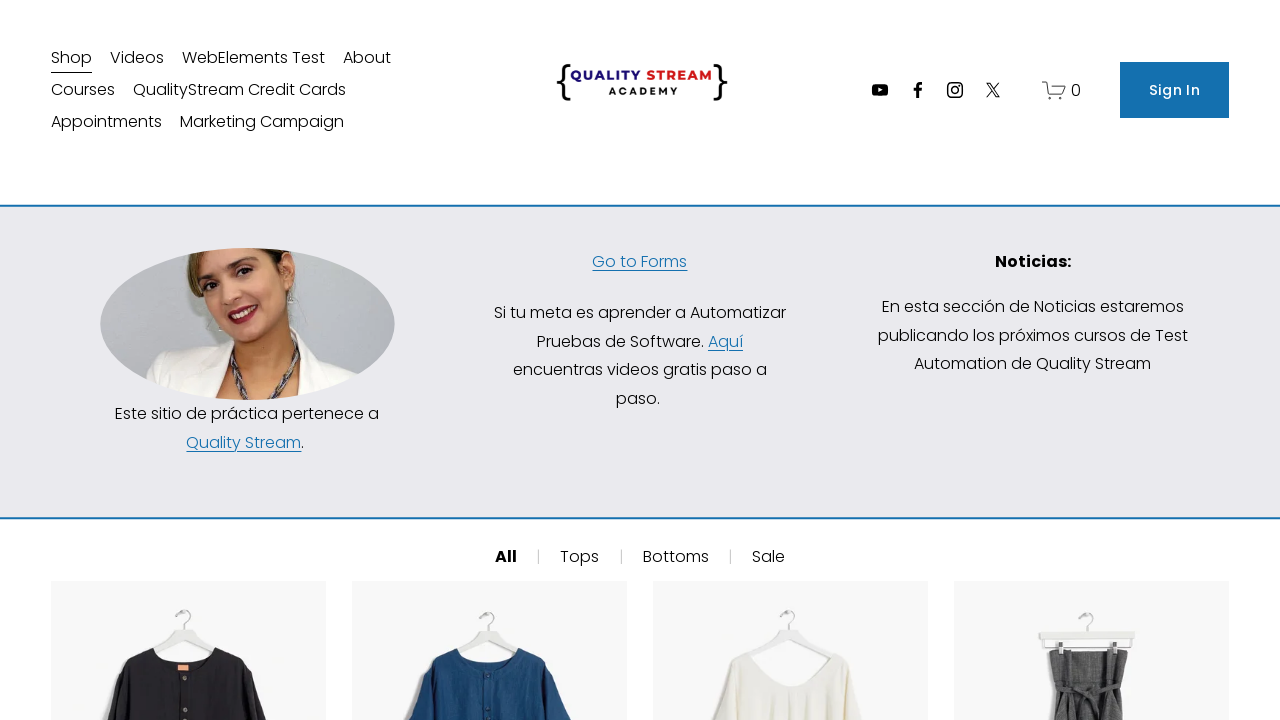

Clicked on Bottoms link at (676, 557) on xpath=//a[@href='/shop/bottoms']
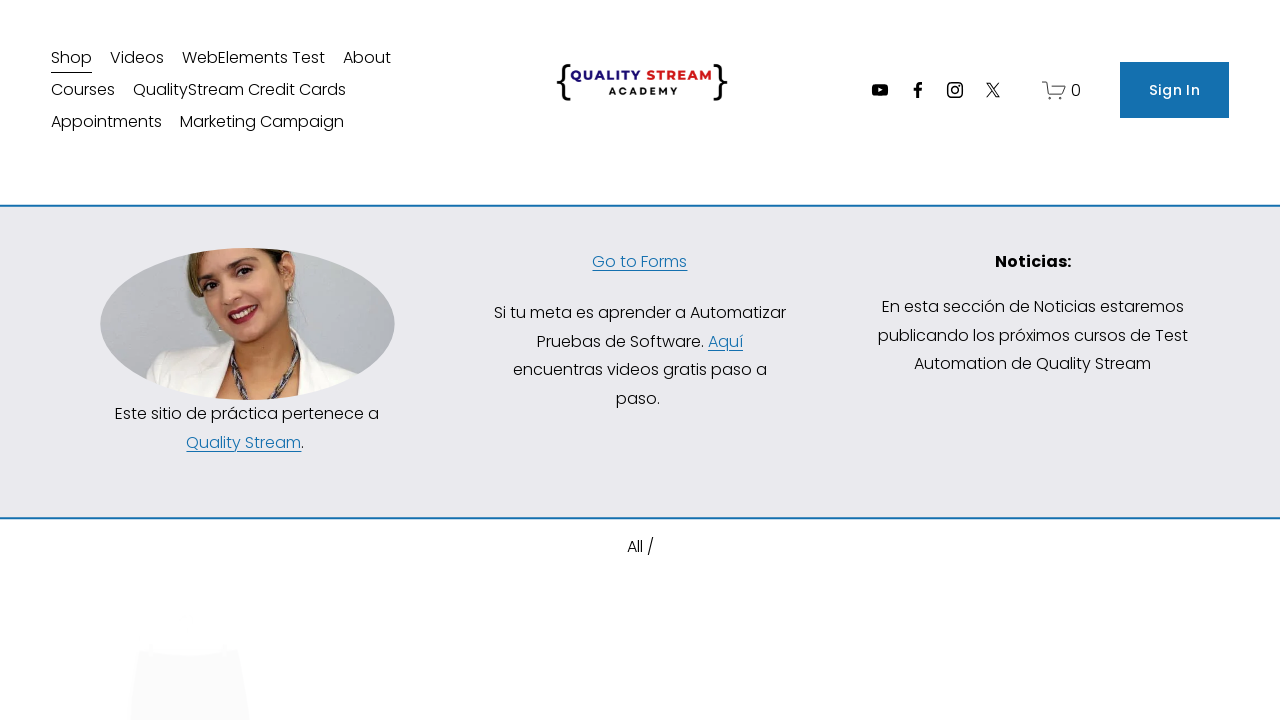

Navigated to Bottoms page successfully
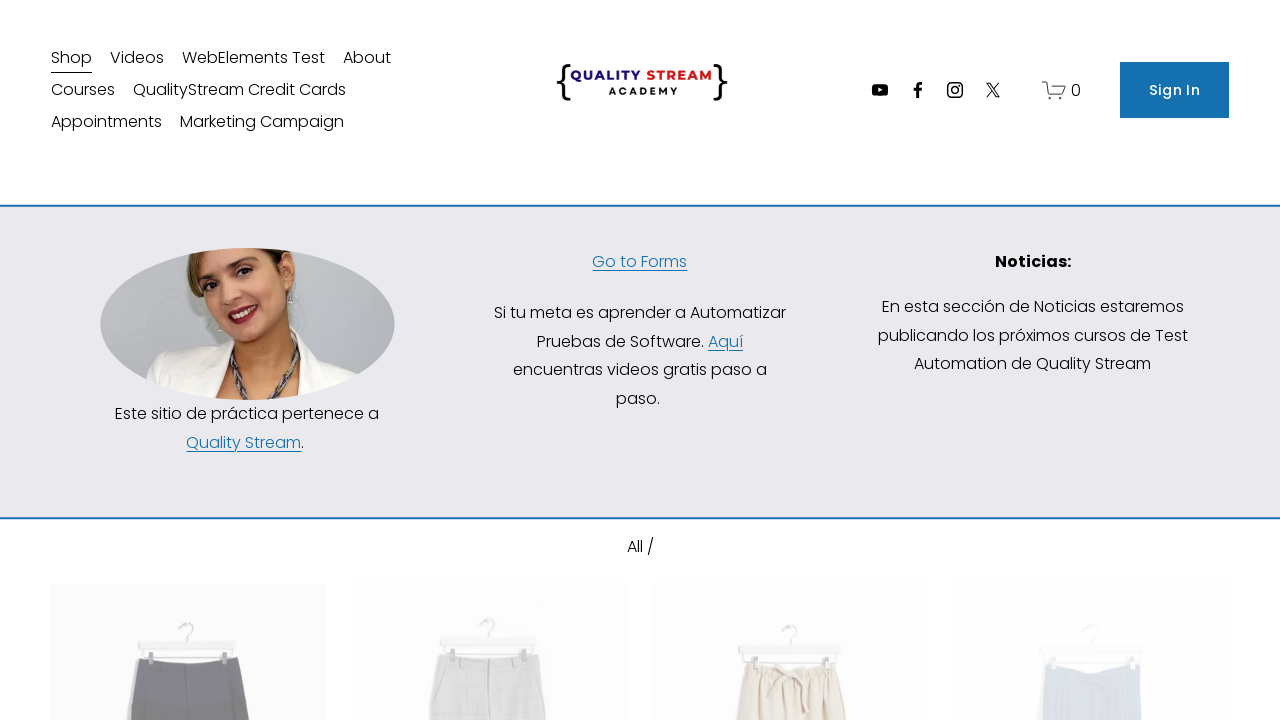

Navigated back to homepage
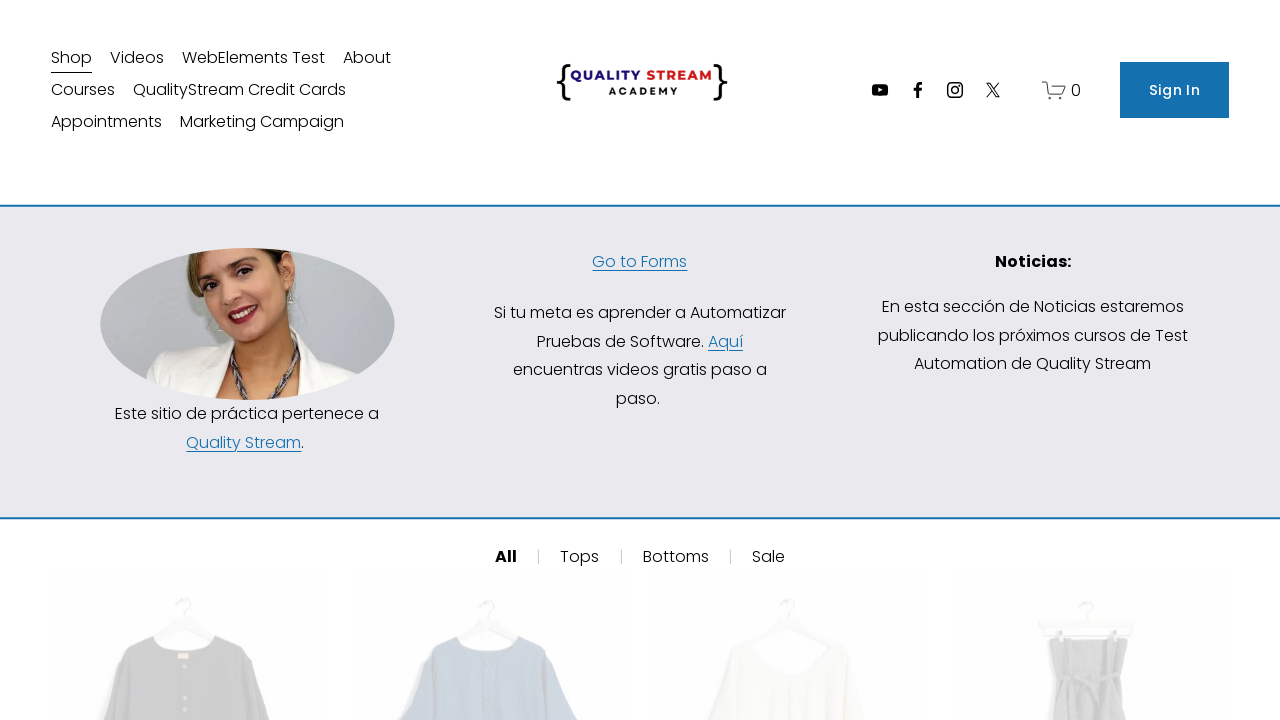

Clicked on Tops link at (580, 557) on xpath=//a[@href='/shop/tops']
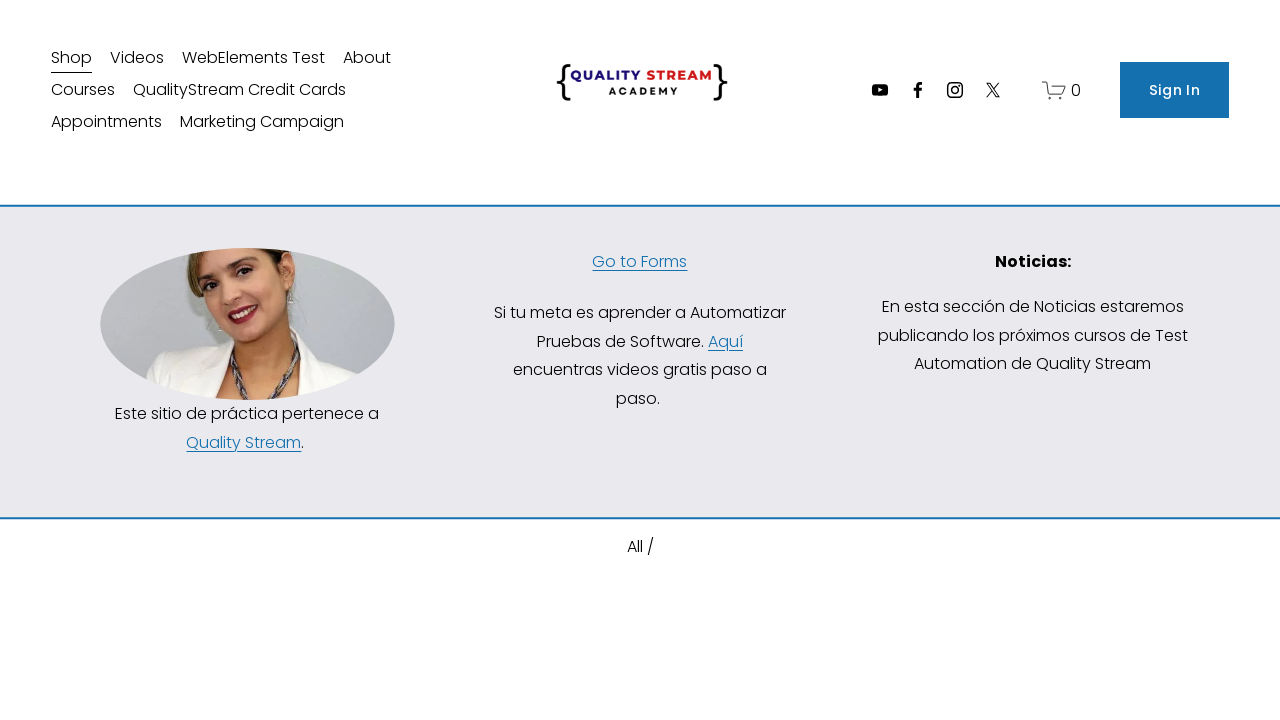

Navigated to Tops page successfully
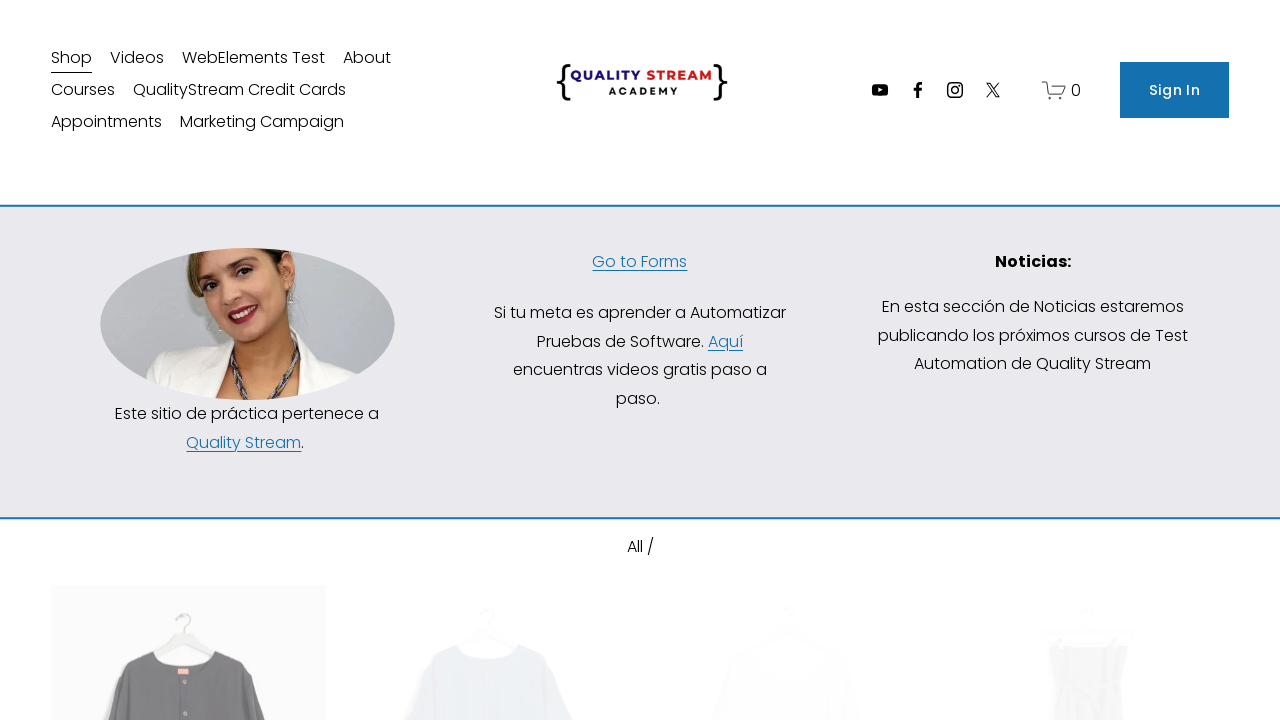

Clicked on All/Shop link at (634, 546) on xpath=//a[@href='/shop']
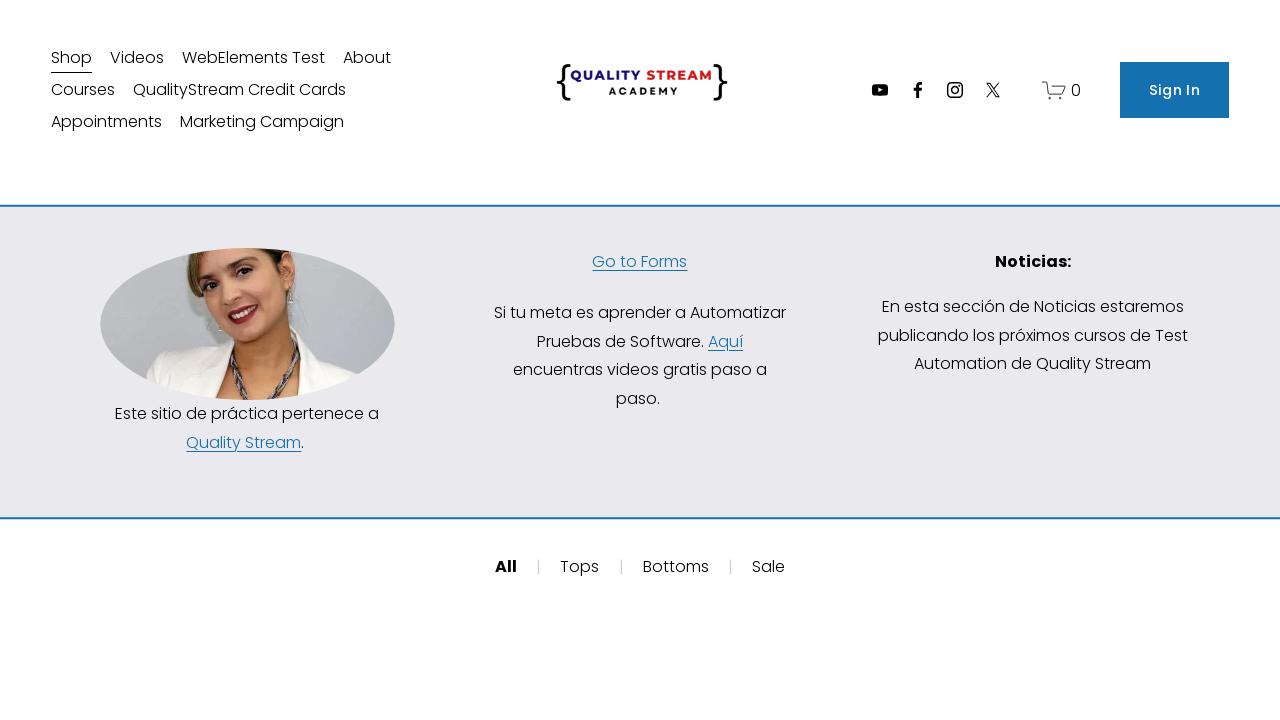

Navigated to Shop page successfully
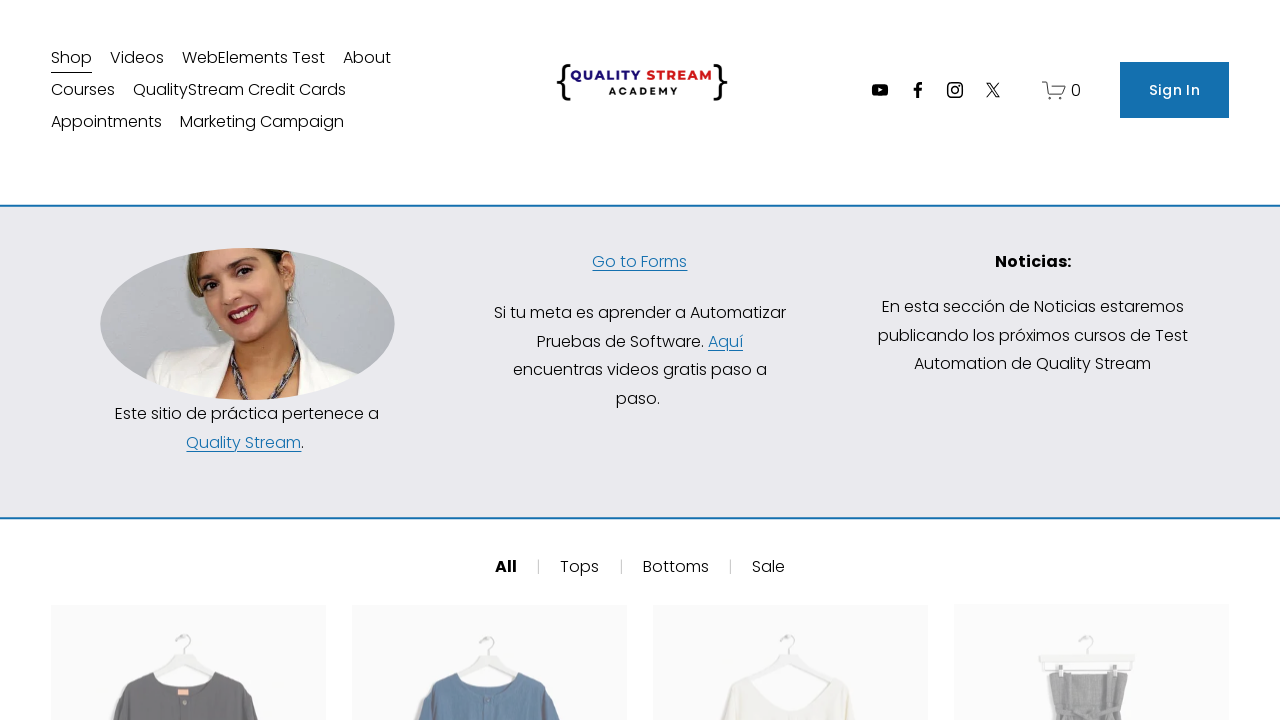

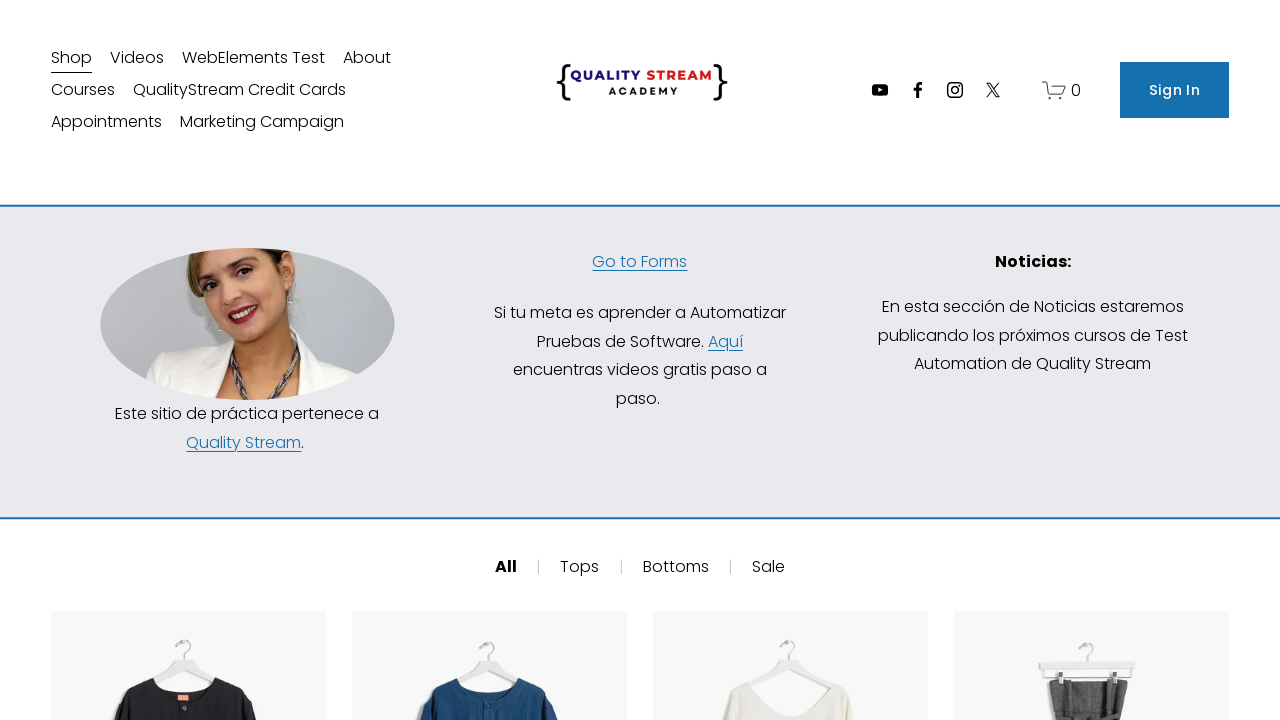